Tests Shadow DOM element interaction by navigating to a books PWA, filling a search input field with a query, and verifying the books description element is accessible.

Starting URL: https://books-pwakit.appspot.com/

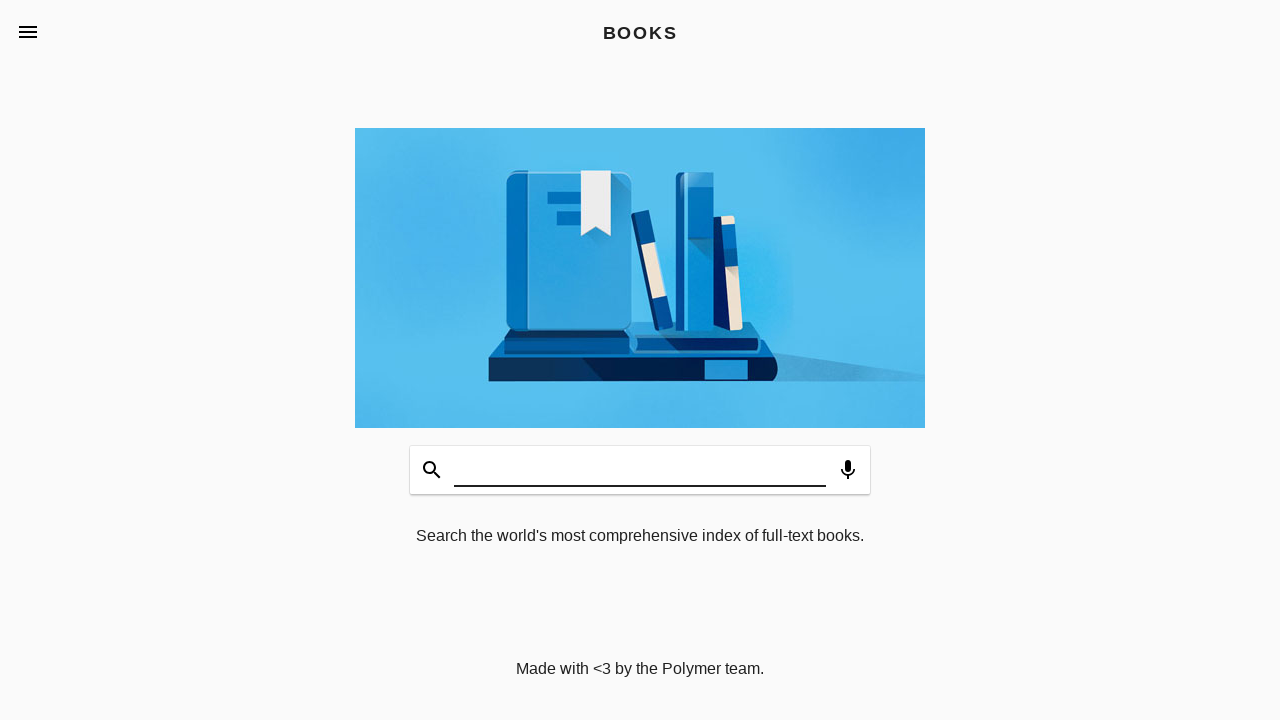

Filled Shadow DOM search input with 'Selenium' on #input
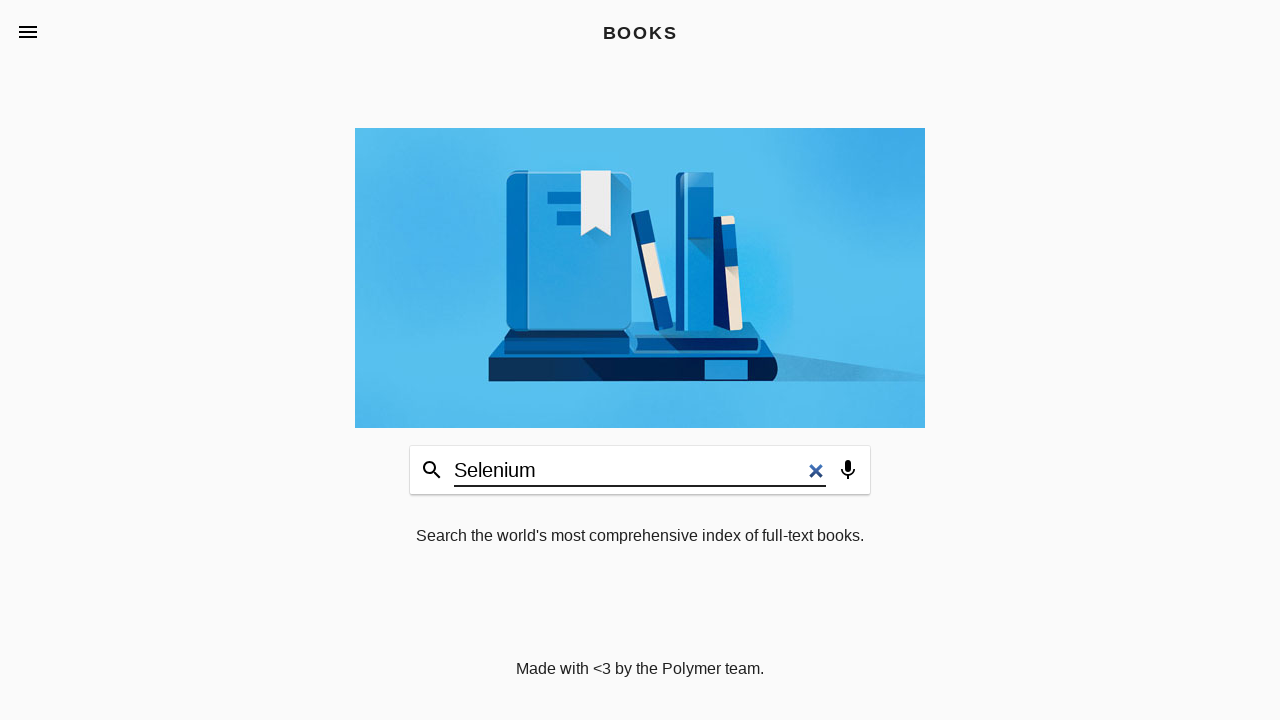

Books description element loaded
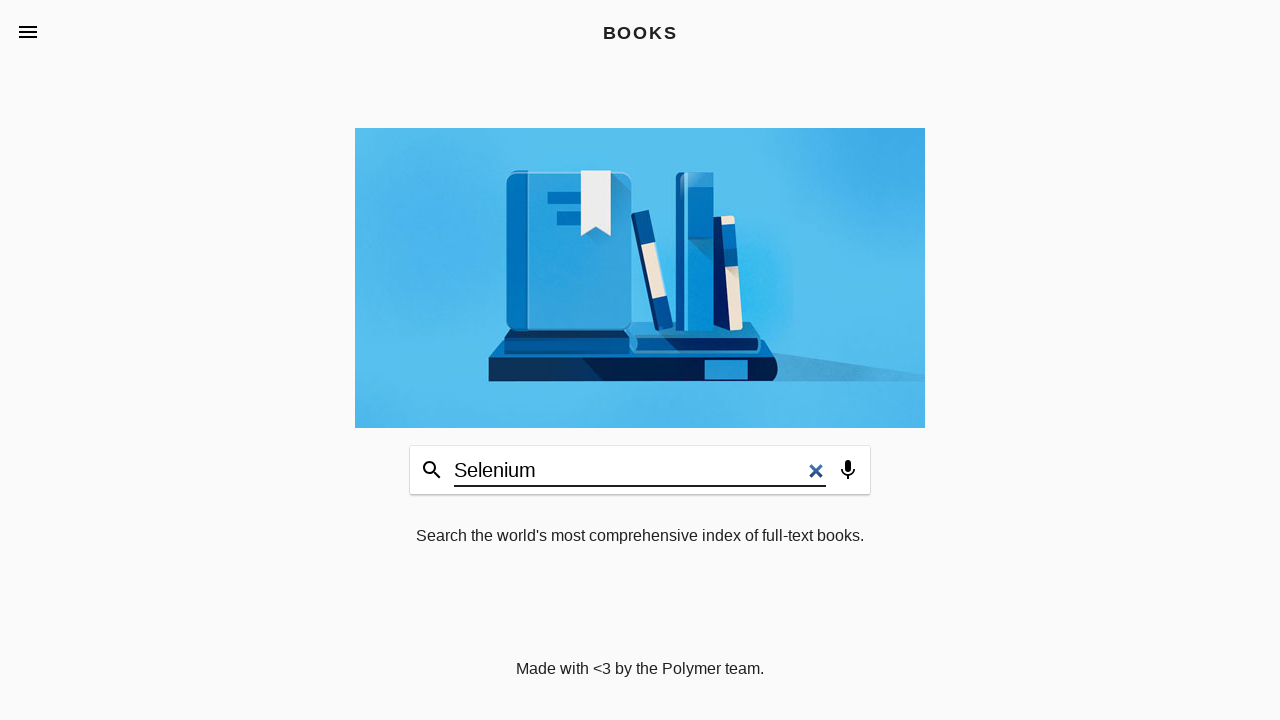

Retrieved books description text content
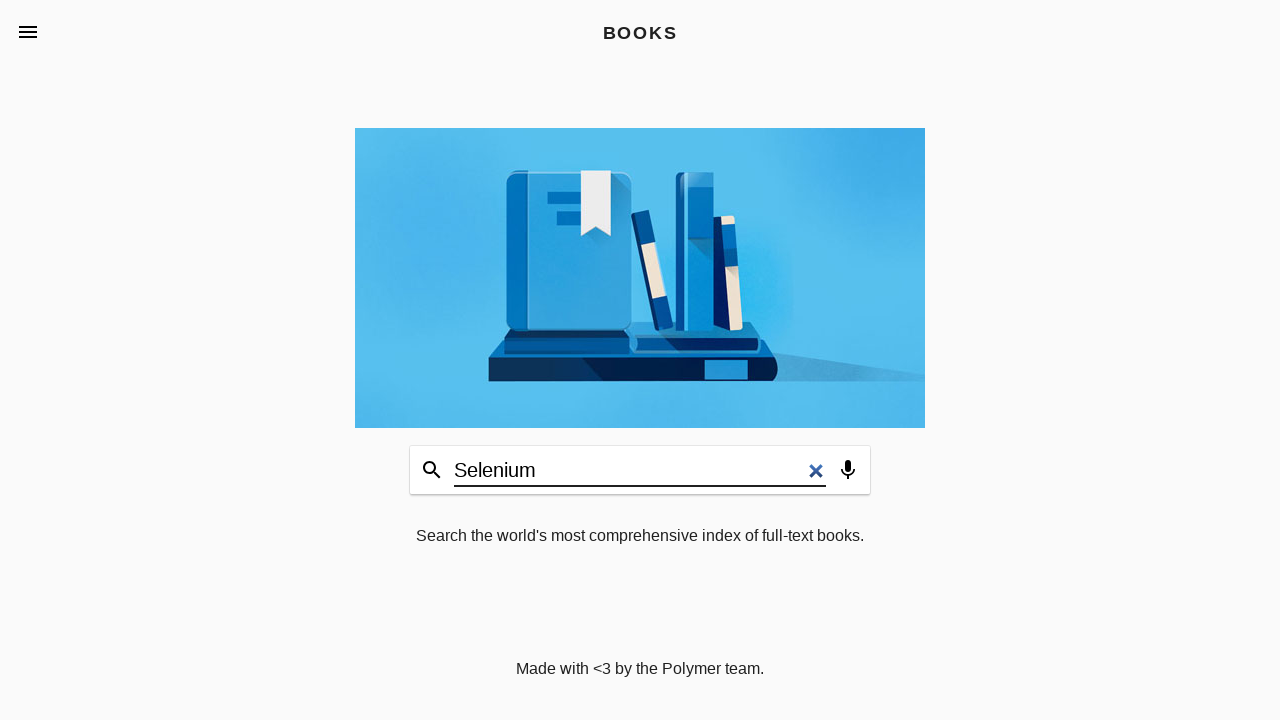

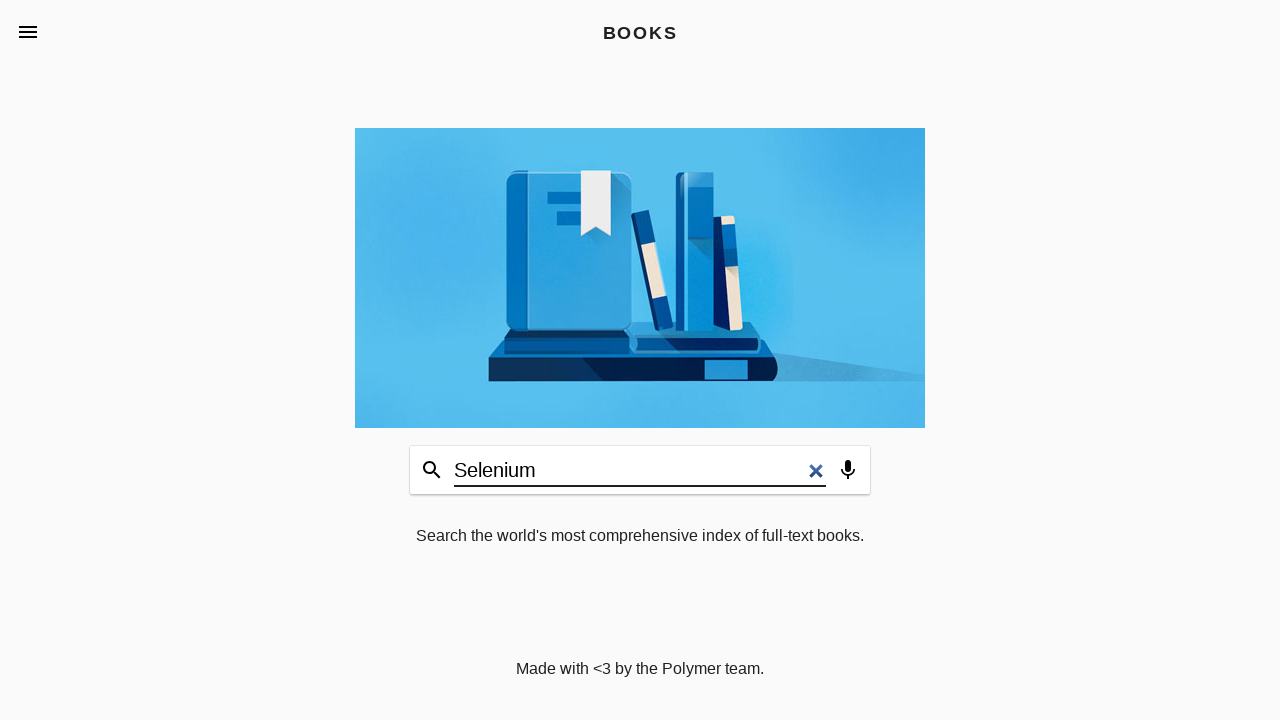